Tests the confirm alert by clicking the confirm button and accepting the alert, then verifies the OK result text

Starting URL: https://demoqa.com/alerts

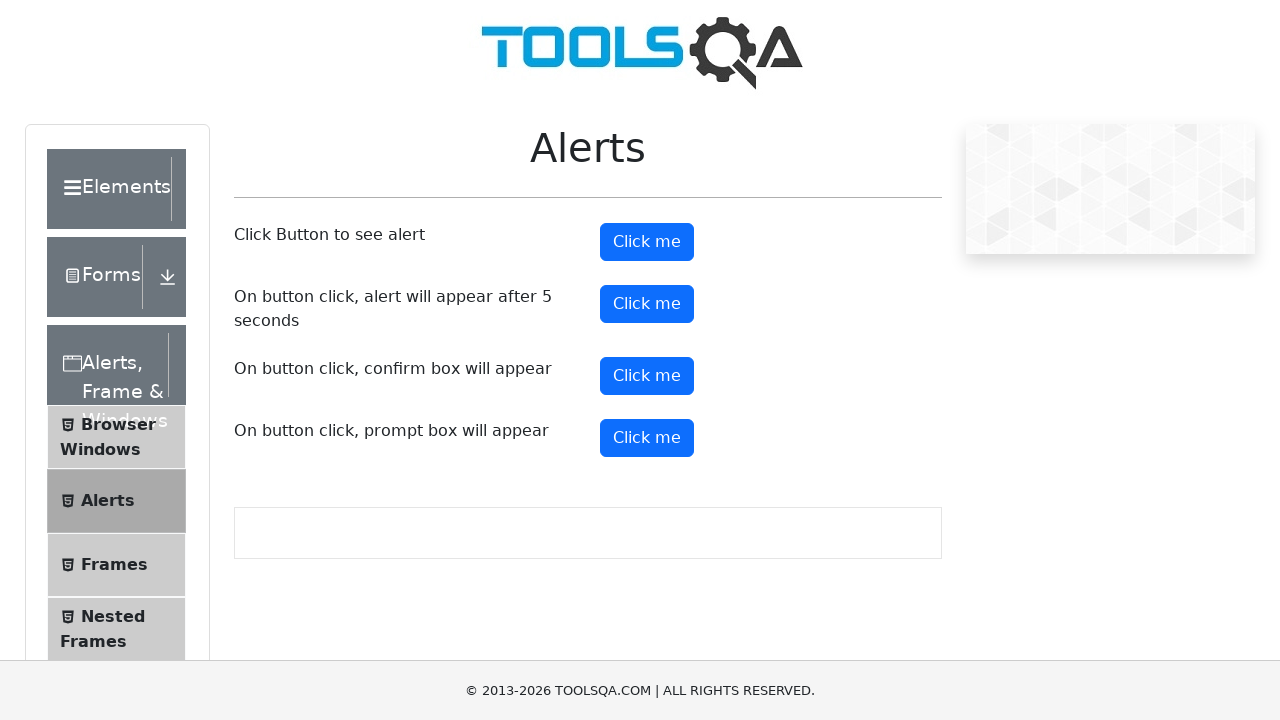

Set up dialog handler to accept the confirm alert
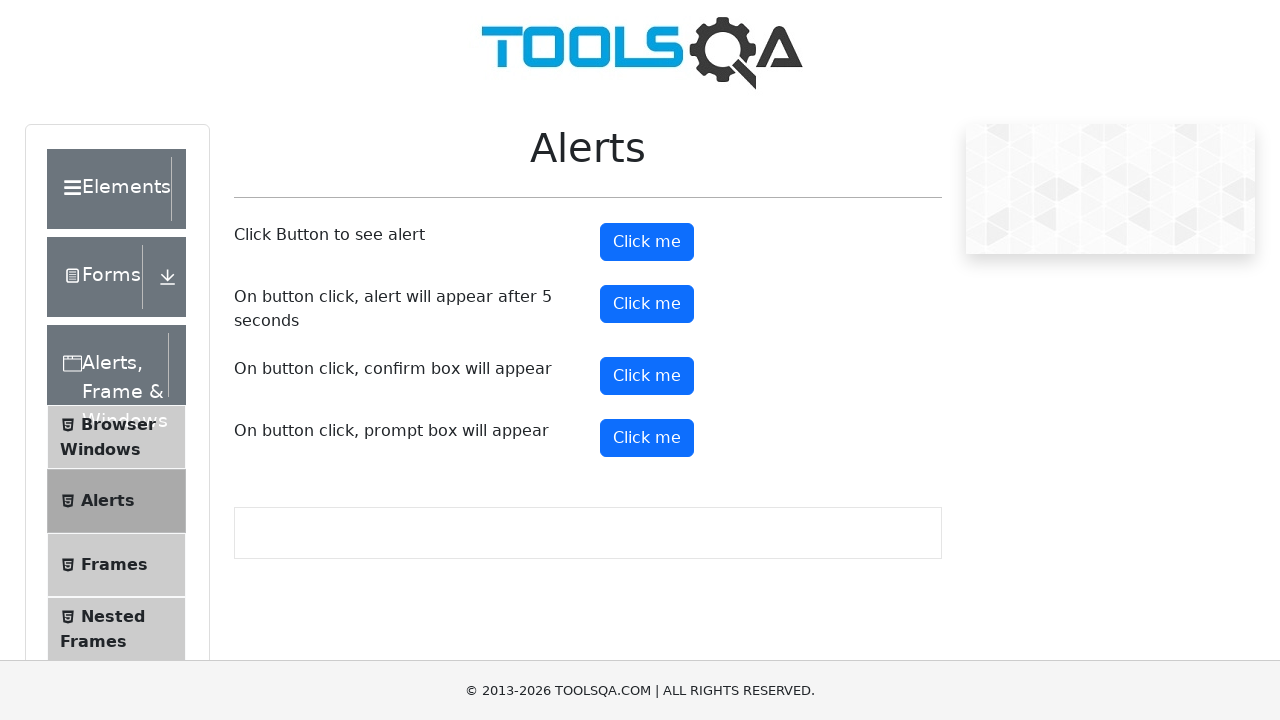

Clicked the confirm button to trigger the alert at (647, 376) on #confirmButton
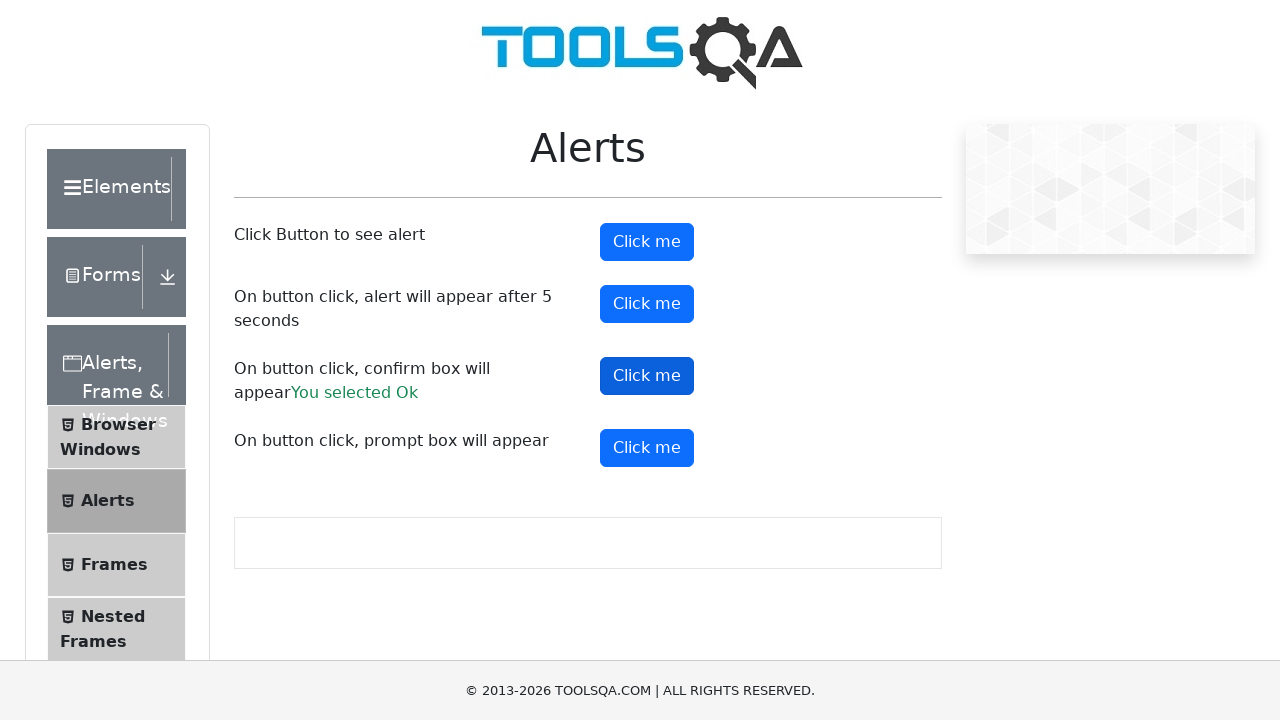

Confirm result text appeared on the page
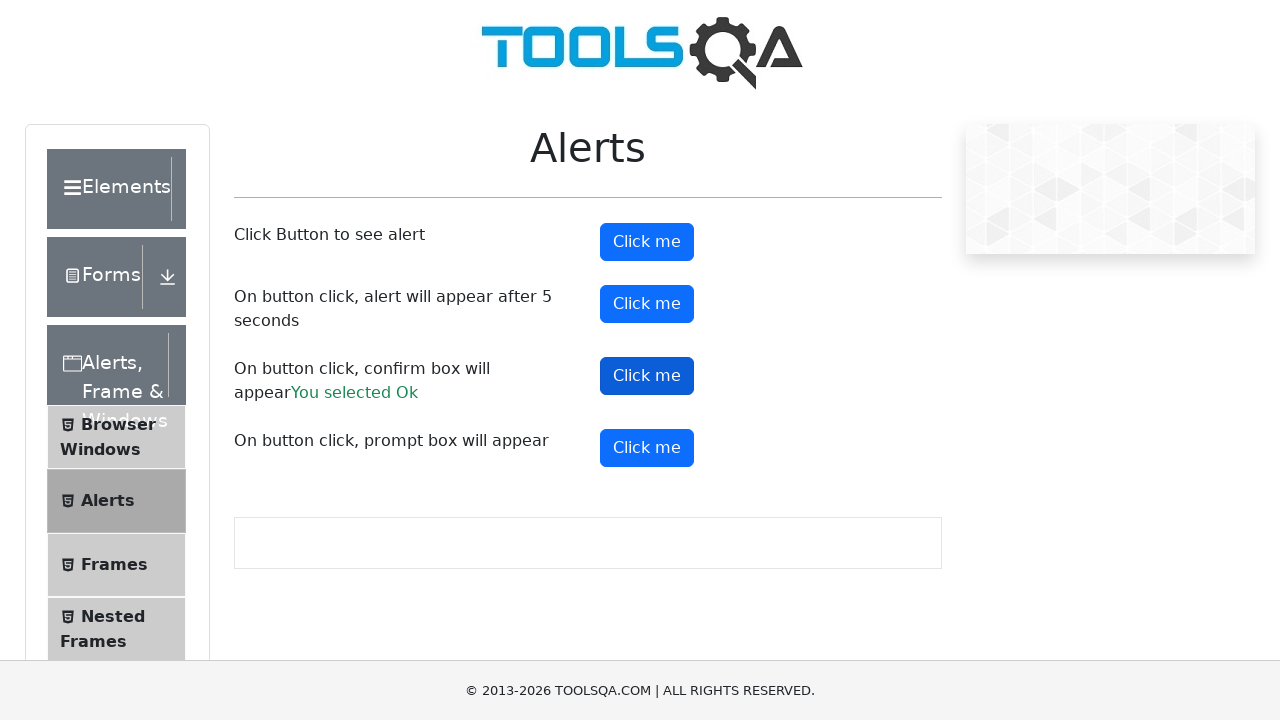

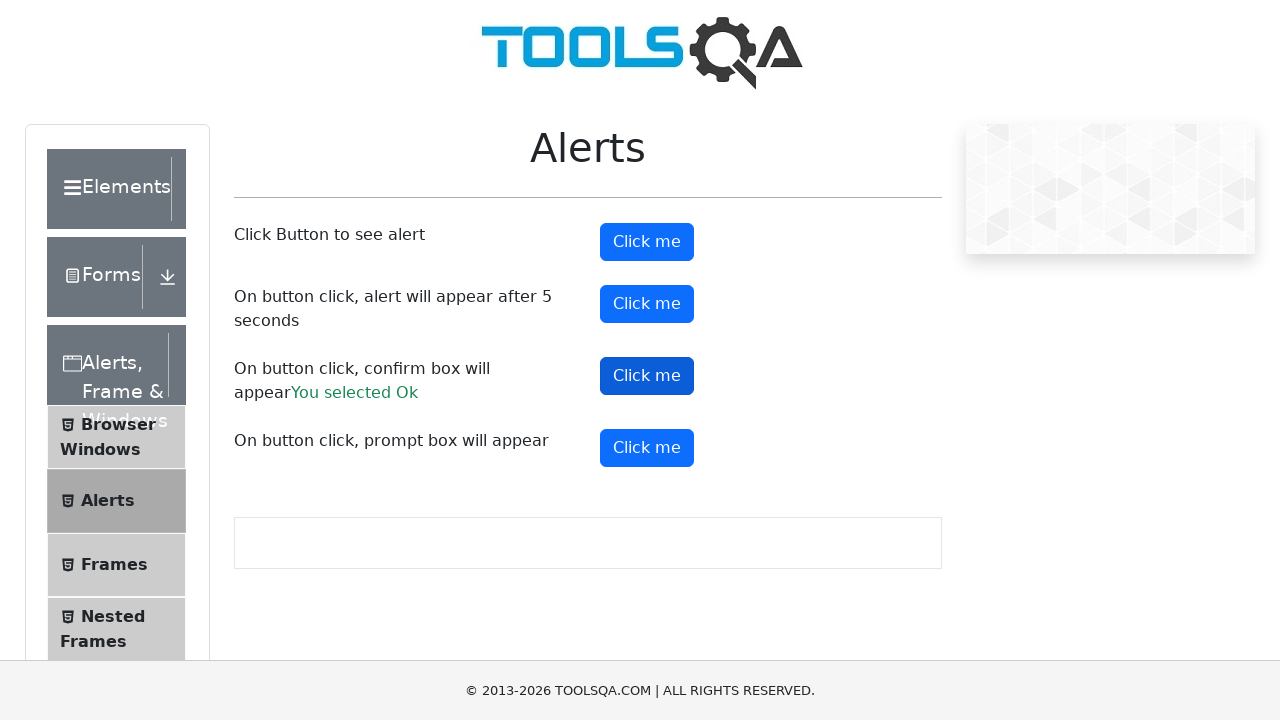